Tests that todo data persists after page reload

Starting URL: https://demo.playwright.dev/todomvc

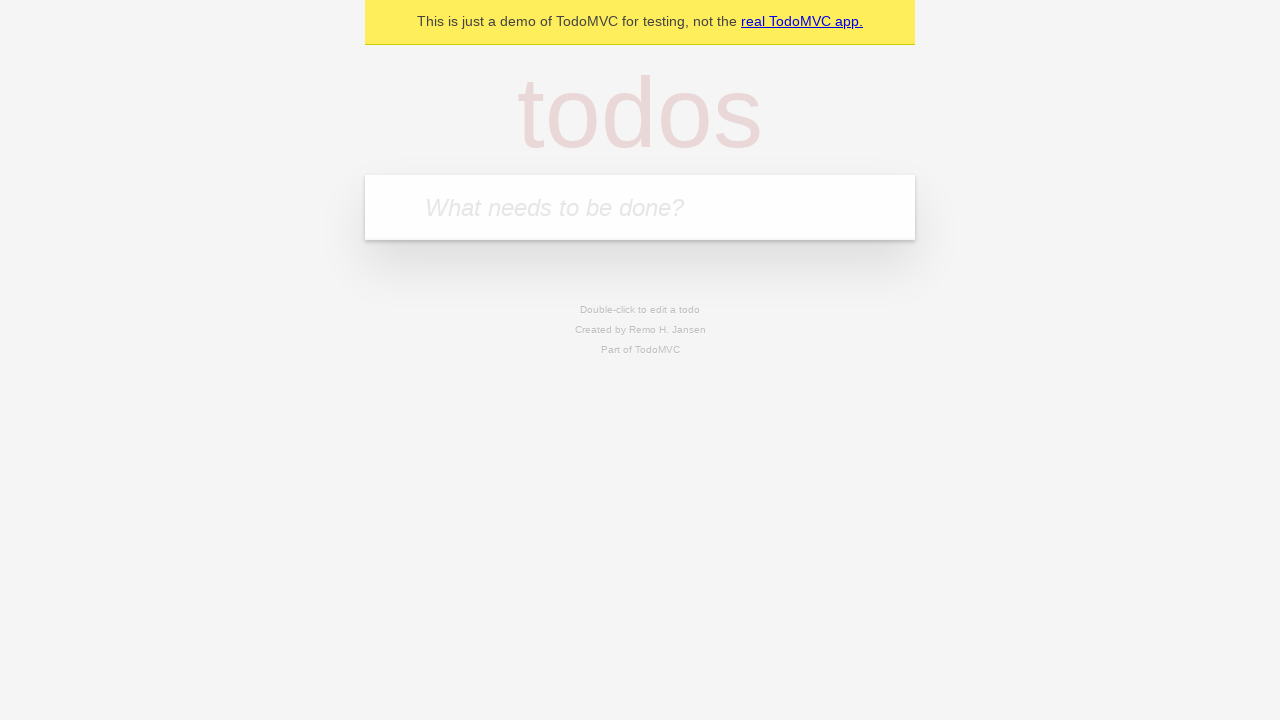

Filled todo input with 'buy some cheese' on internal:attr=[placeholder="What needs to be done?"i]
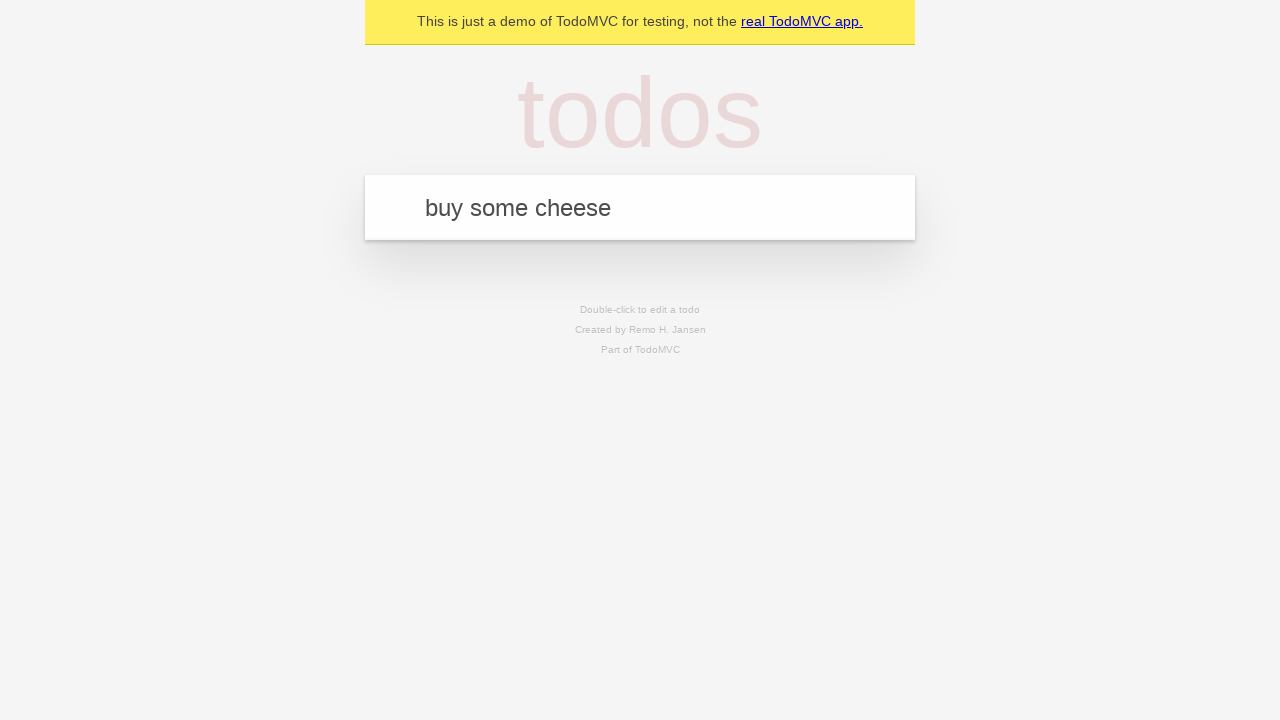

Pressed Enter to add first todo on internal:attr=[placeholder="What needs to be done?"i]
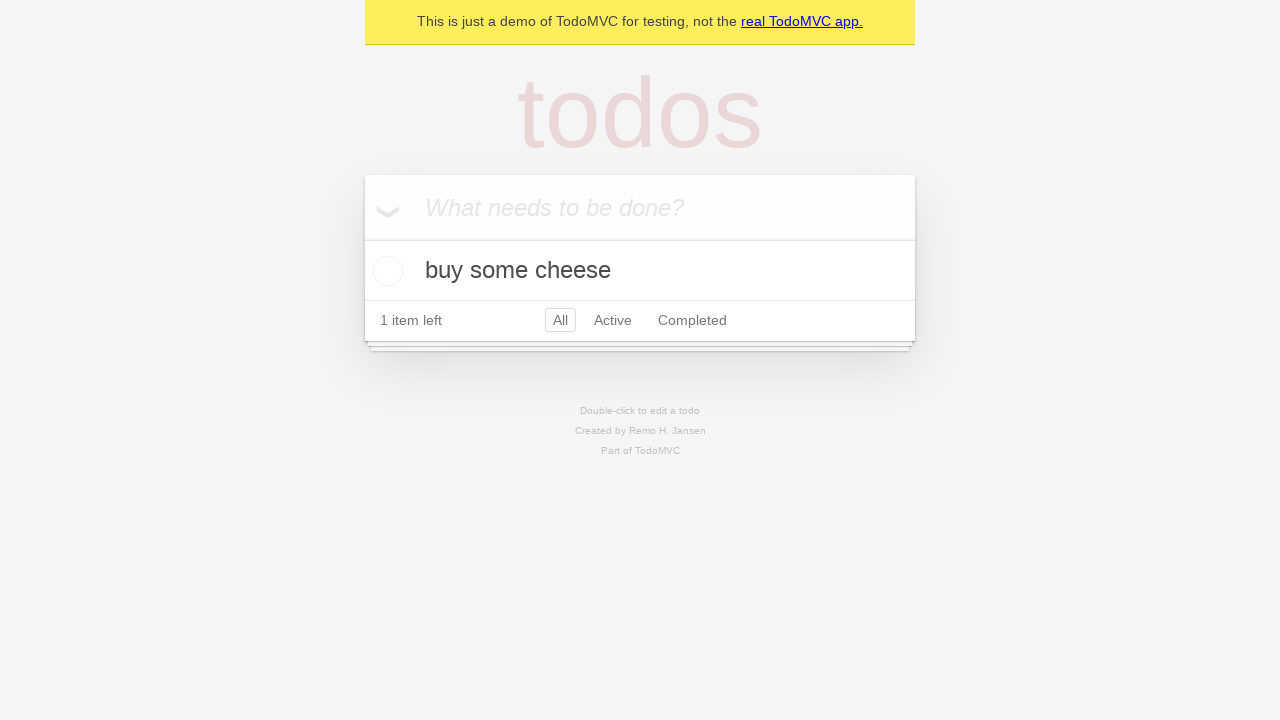

Filled todo input with 'feed the cat' on internal:attr=[placeholder="What needs to be done?"i]
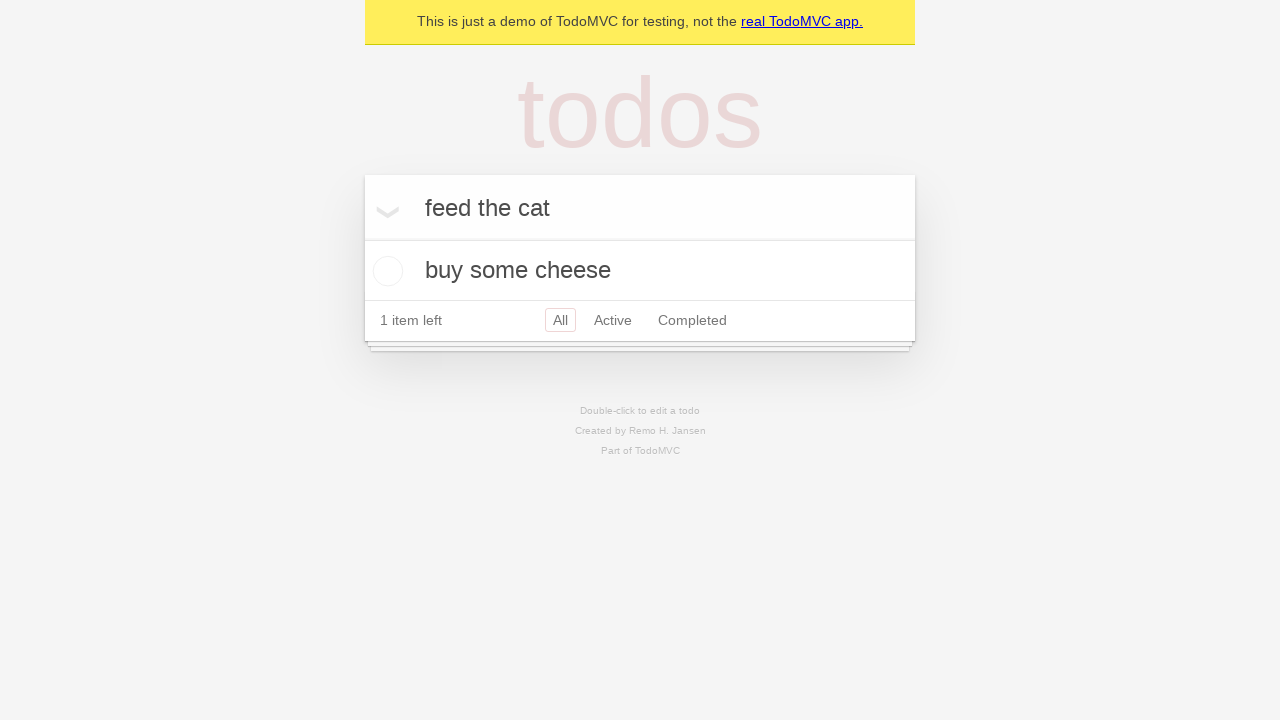

Pressed Enter to add second todo on internal:attr=[placeholder="What needs to be done?"i]
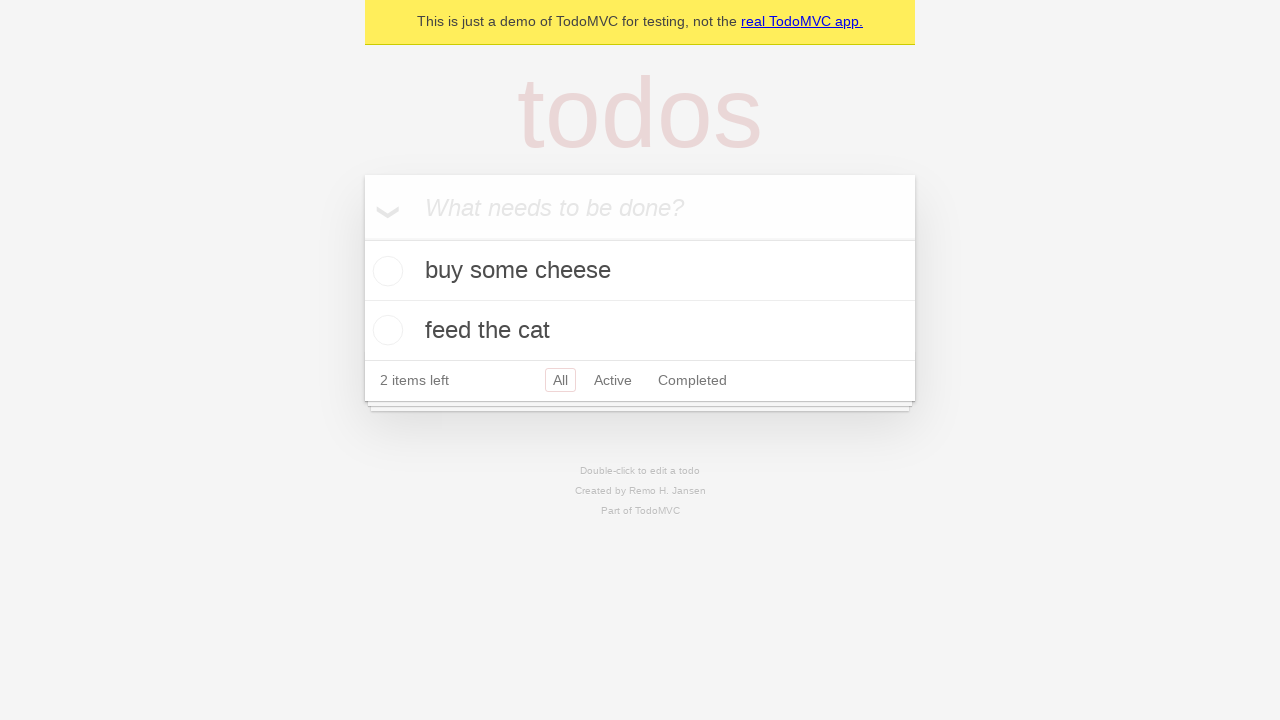

Checked first todo item at (385, 271) on internal:testid=[data-testid="todo-item"s] >> nth=0 >> internal:role=checkbox
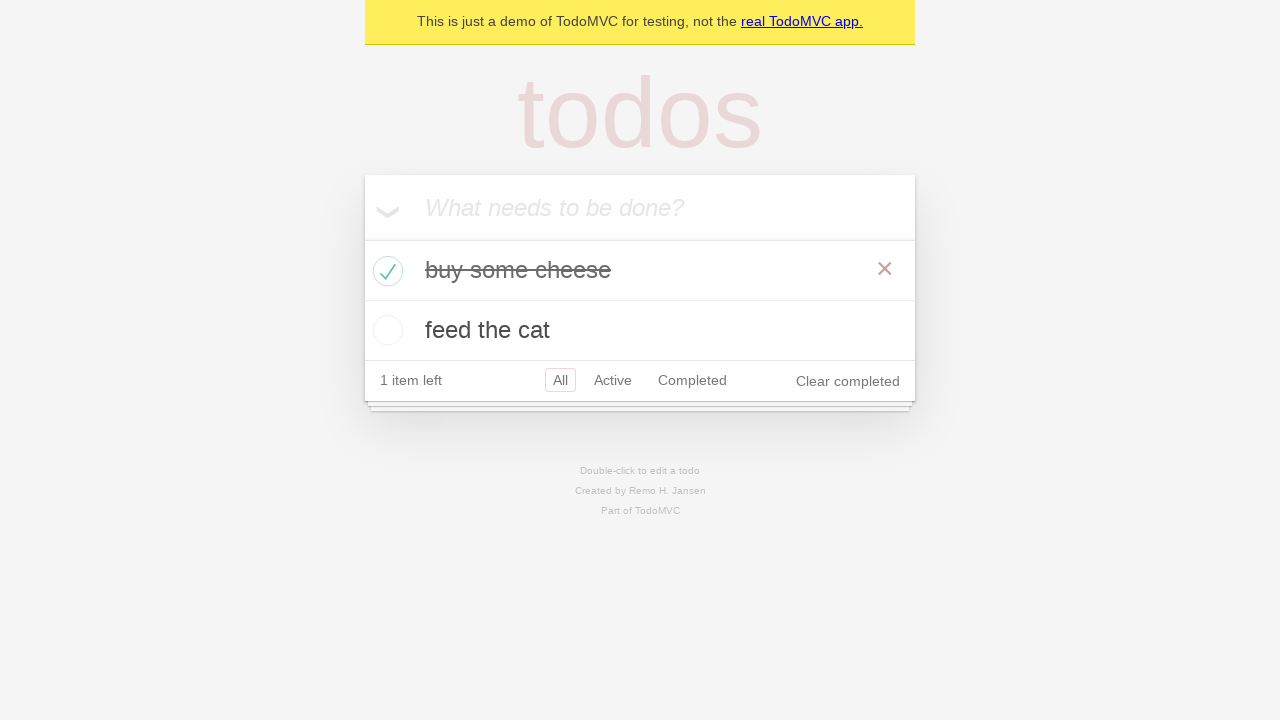

Reloaded the page to test data persistence
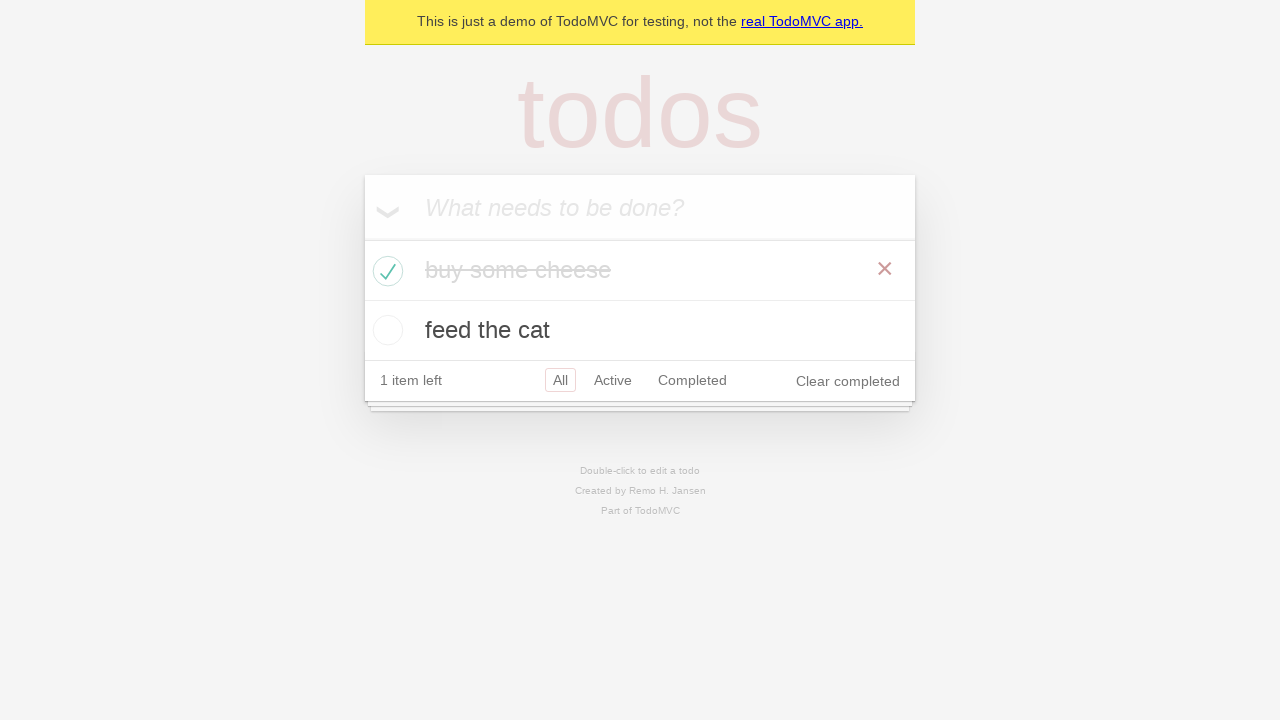

Waited for todo items to load after page reload
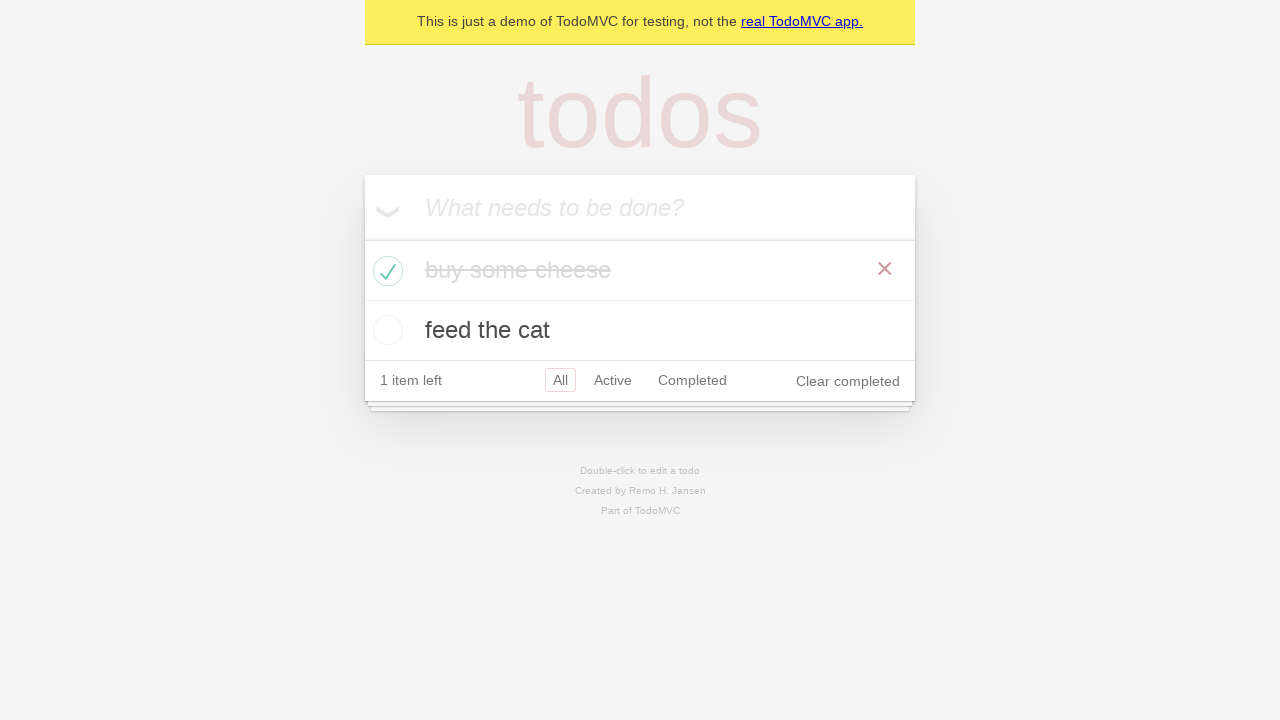

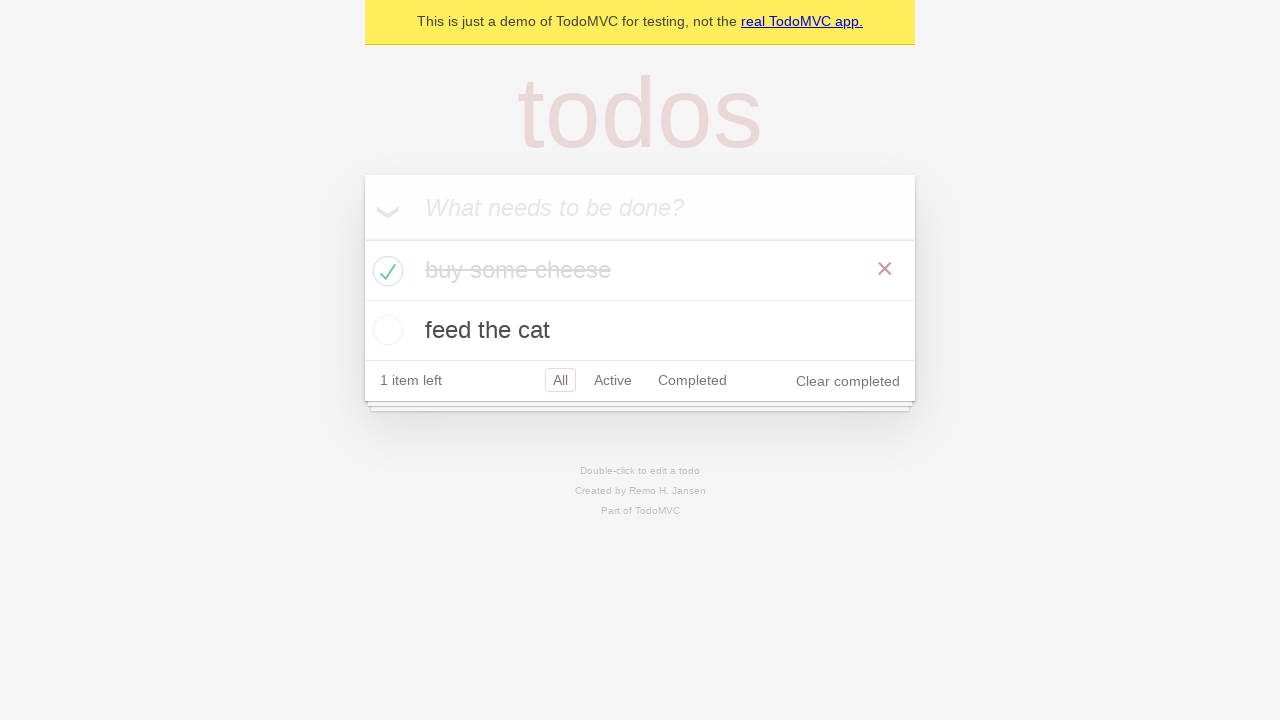